Tests that an enabled unselected checkbox can be selected by clicking on it

Starting URL: https://www.selenium.dev/selenium/web/formPage.html

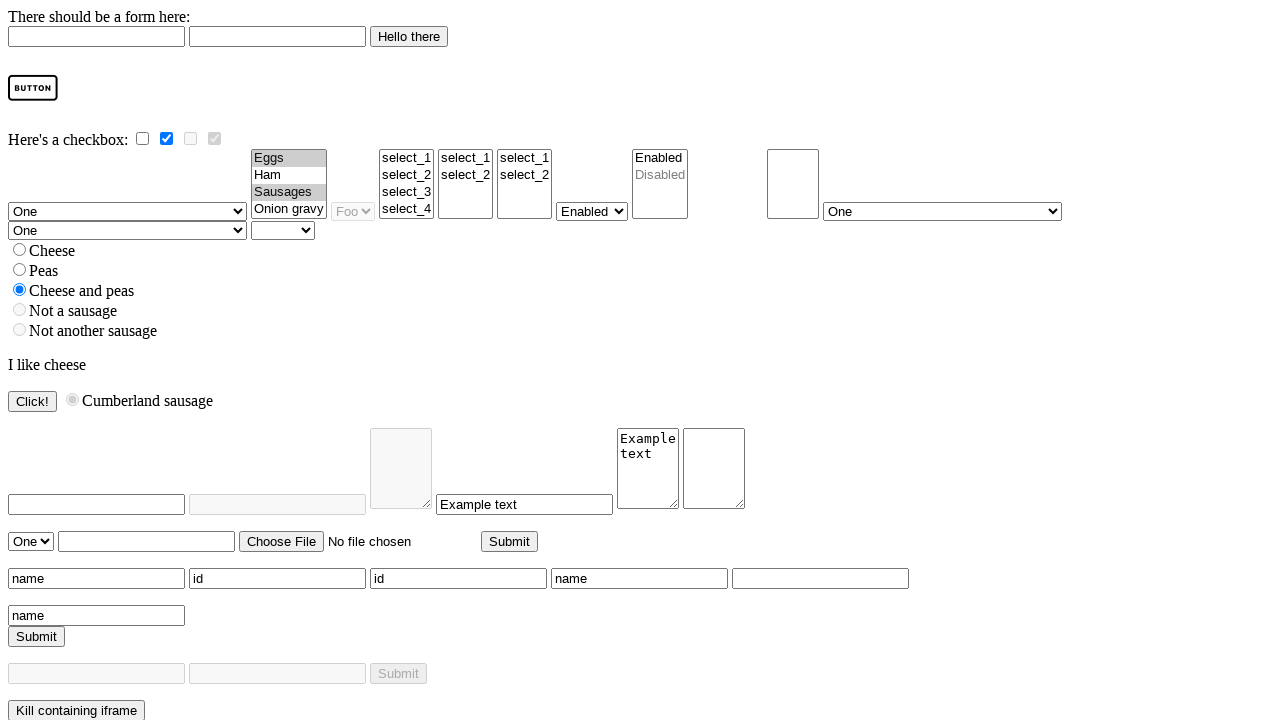

Navigated to form page
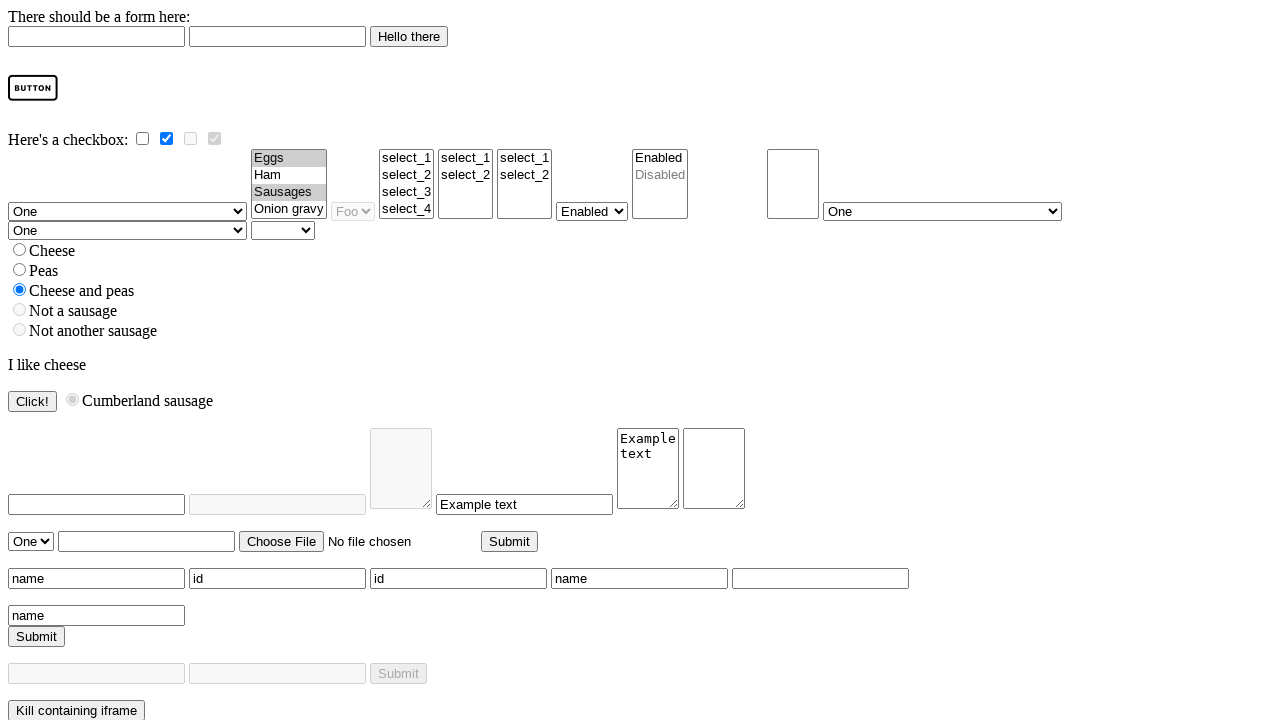

Located the checkbox element with id 'checky'
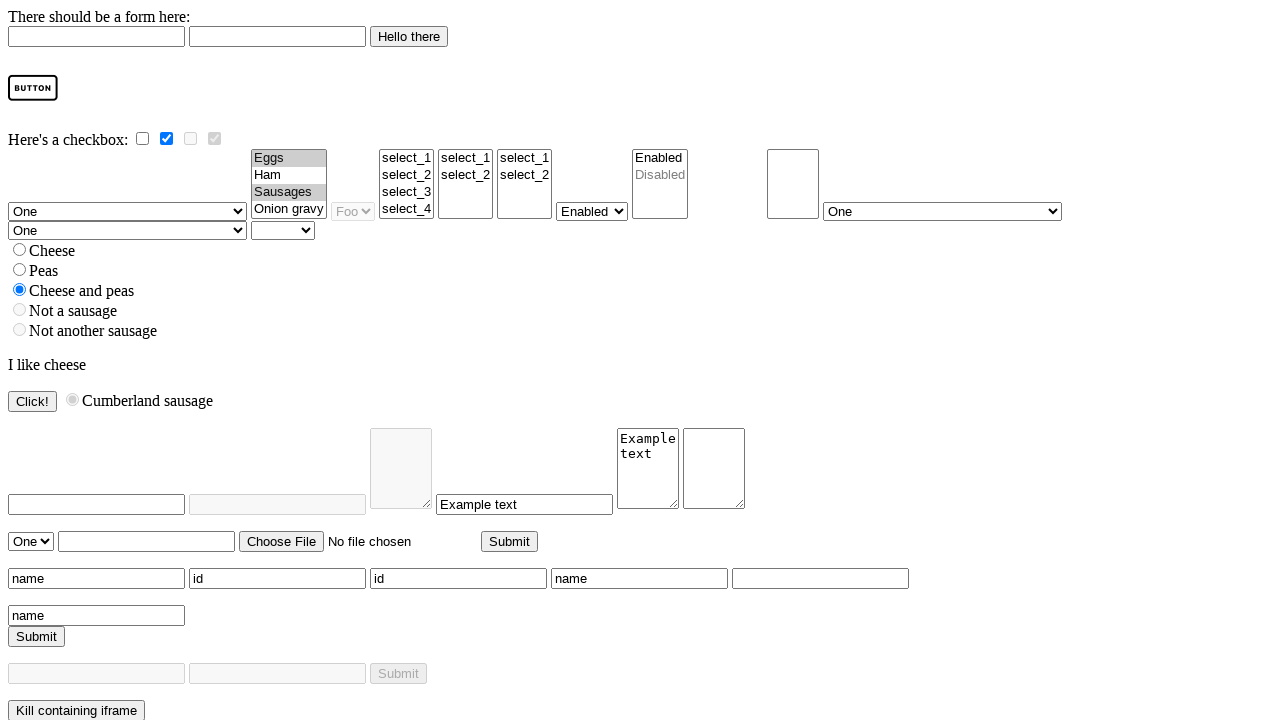

Verified that checkbox is initially unselected
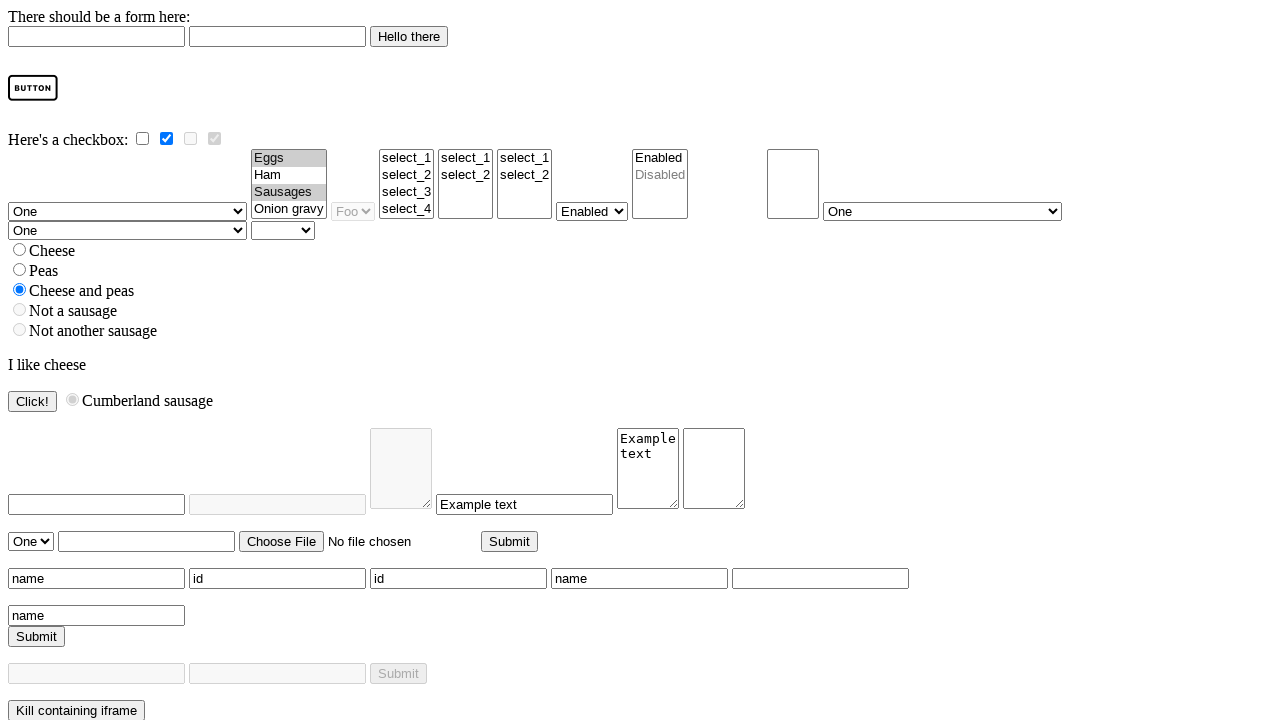

Clicked the checkbox to select it at (142, 138) on #checky
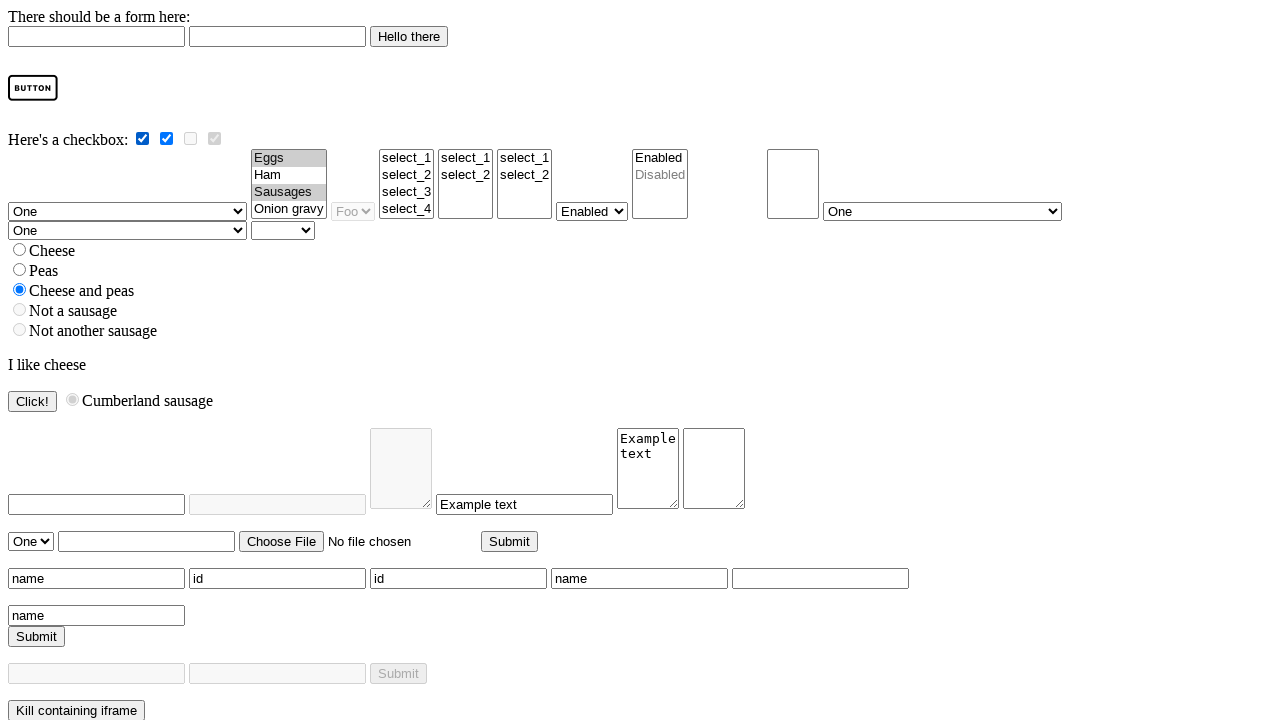

Verified that checkbox is now selected
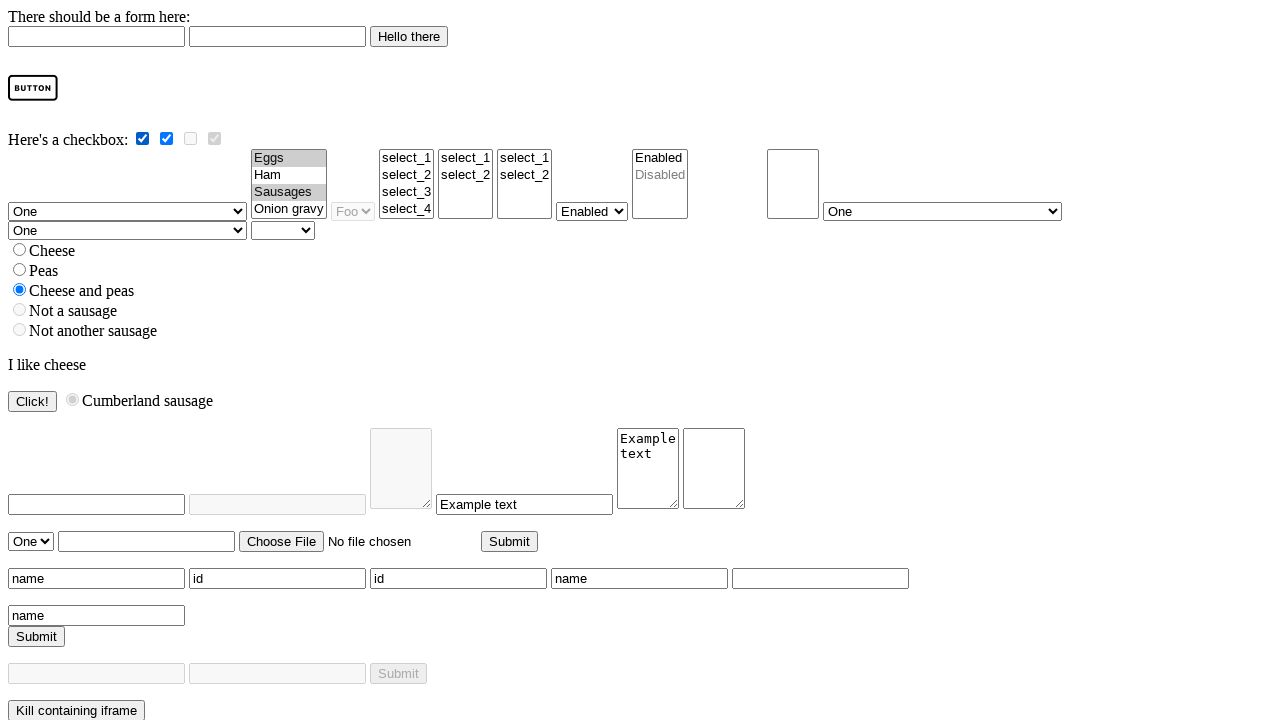

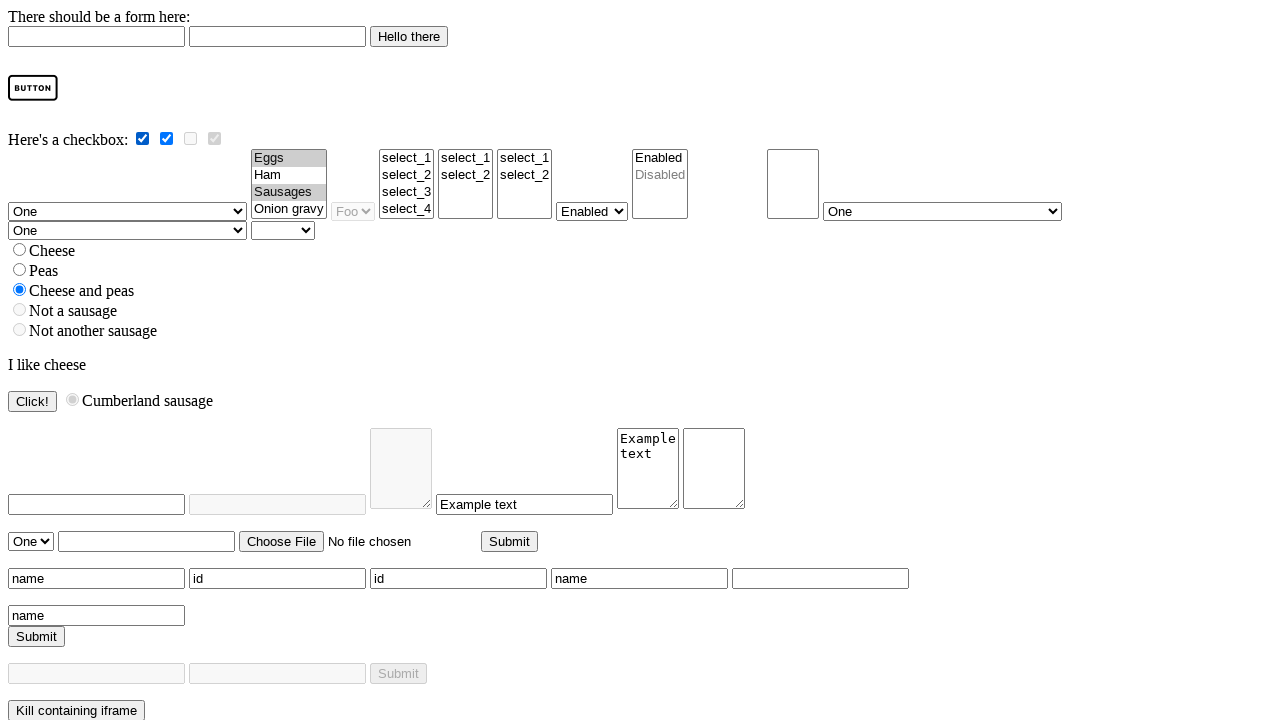